Tests opening a new browser window, navigating to a second URL in that new window, and verifying that two window handles exist.

Starting URL: https://the-internet.herokuapp.com/windows

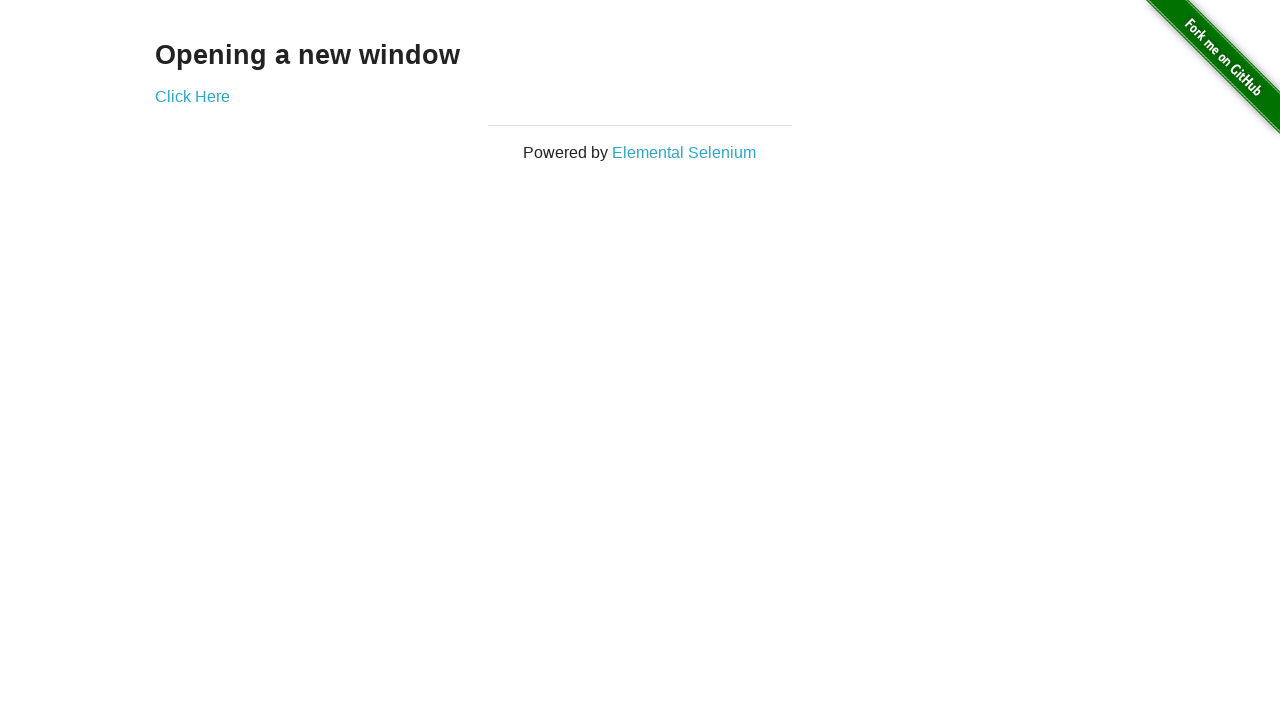

Opened a new browser window
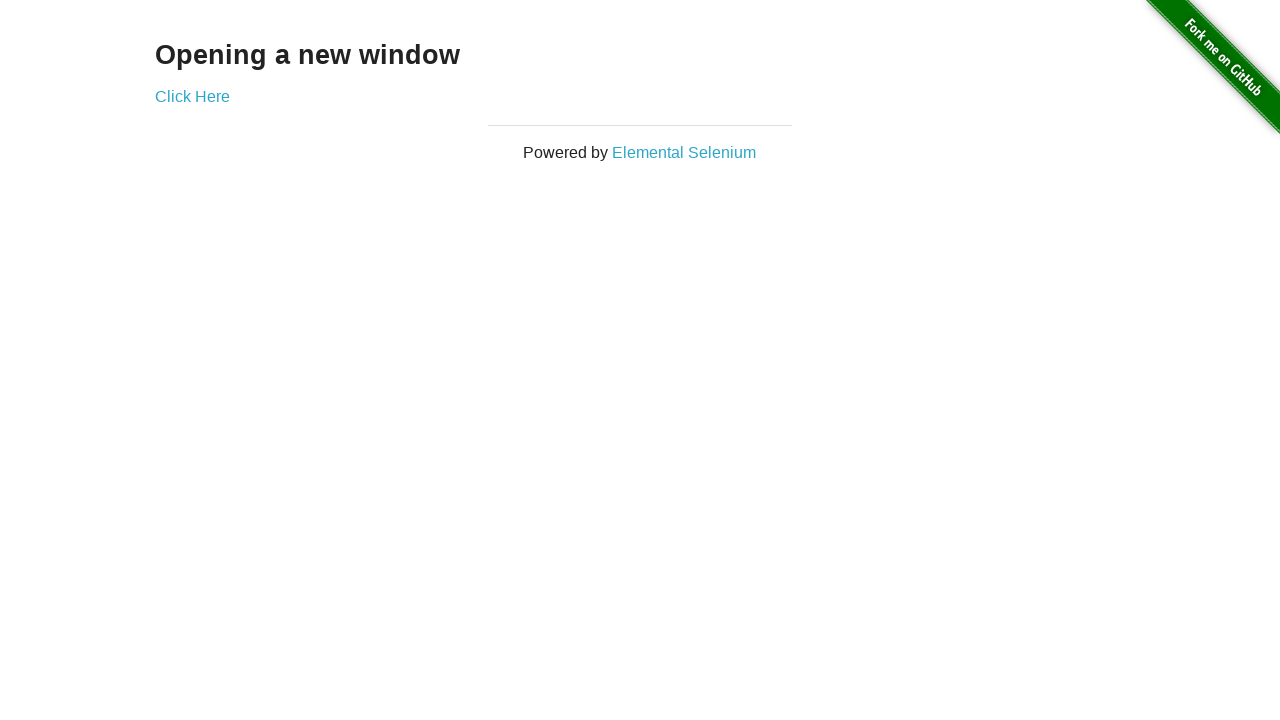

Navigated to typos page in new window
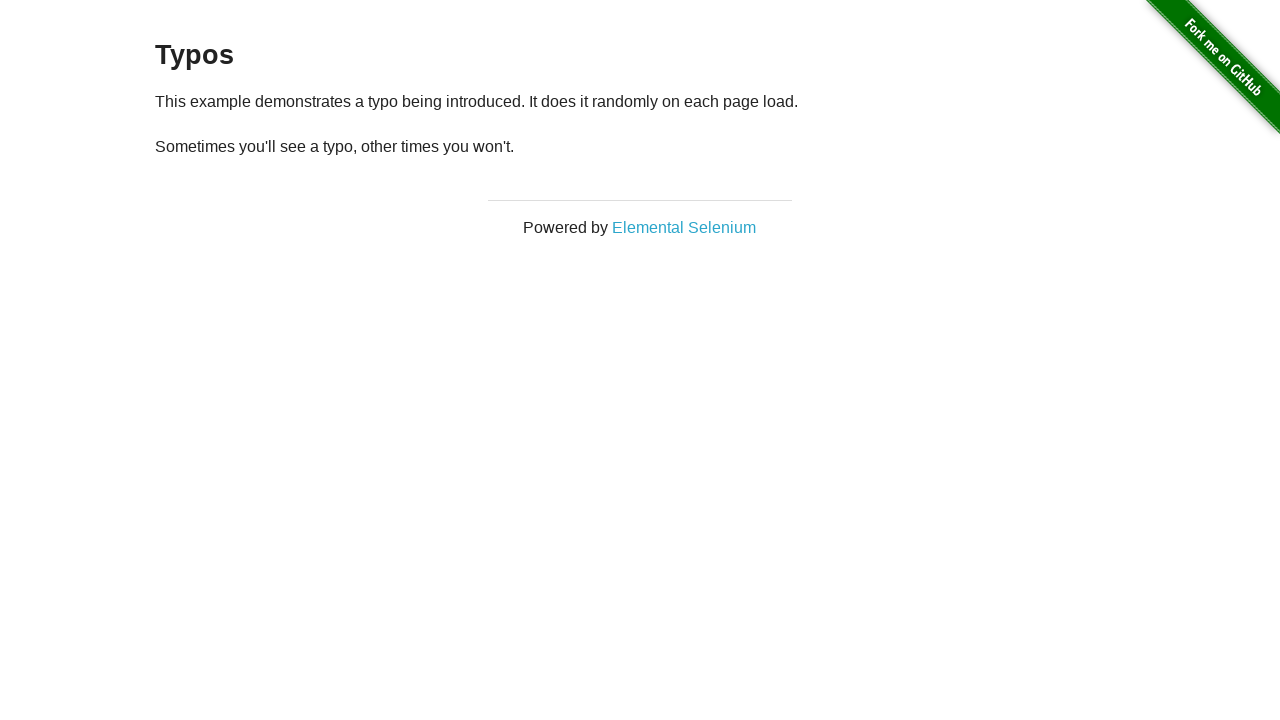

Verified that 2 window handles exist in context
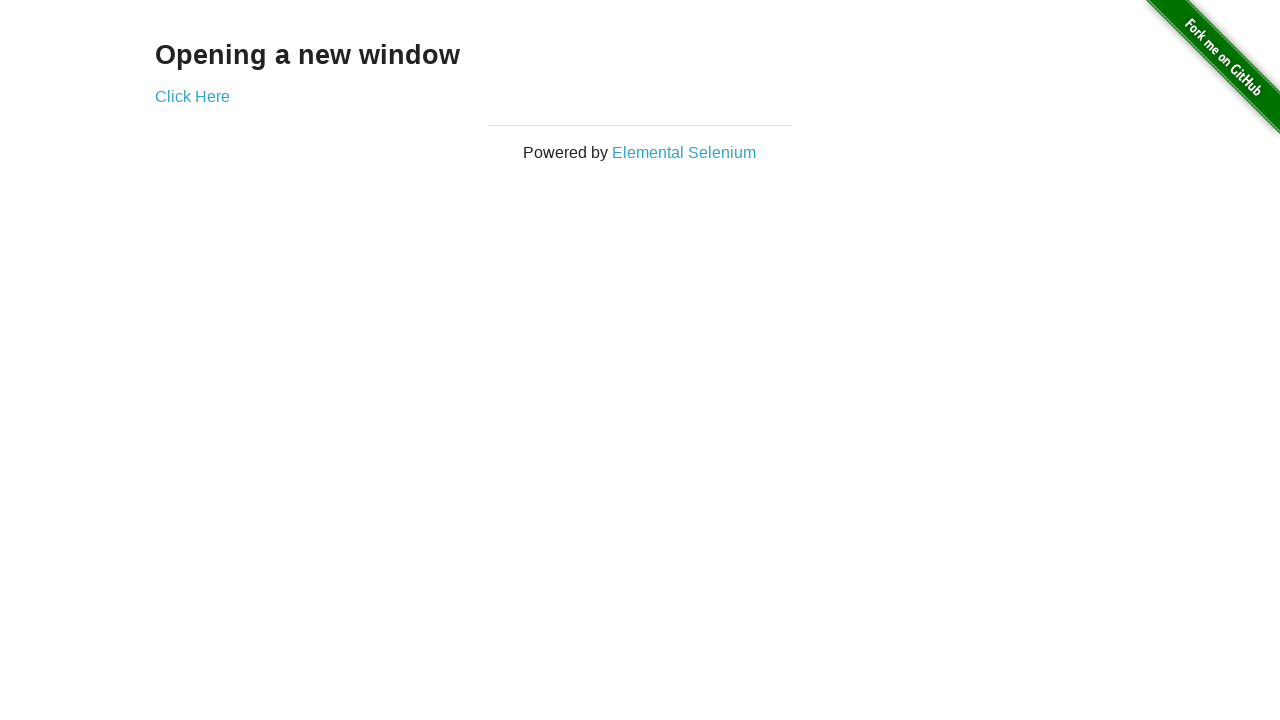

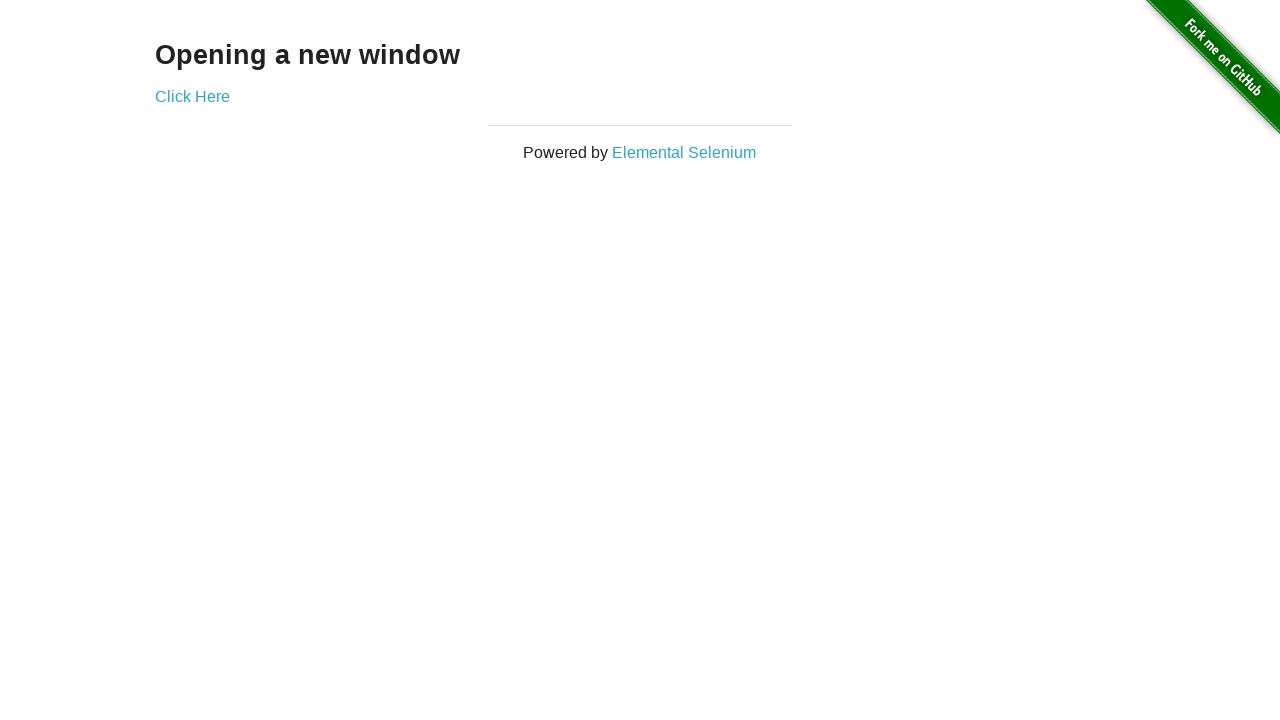